Tests JavaScript prompt alert handling by clicking to trigger a prompt, entering text, and accepting the alert

Starting URL: https://the-internet.herokuapp.com/javascript_alerts

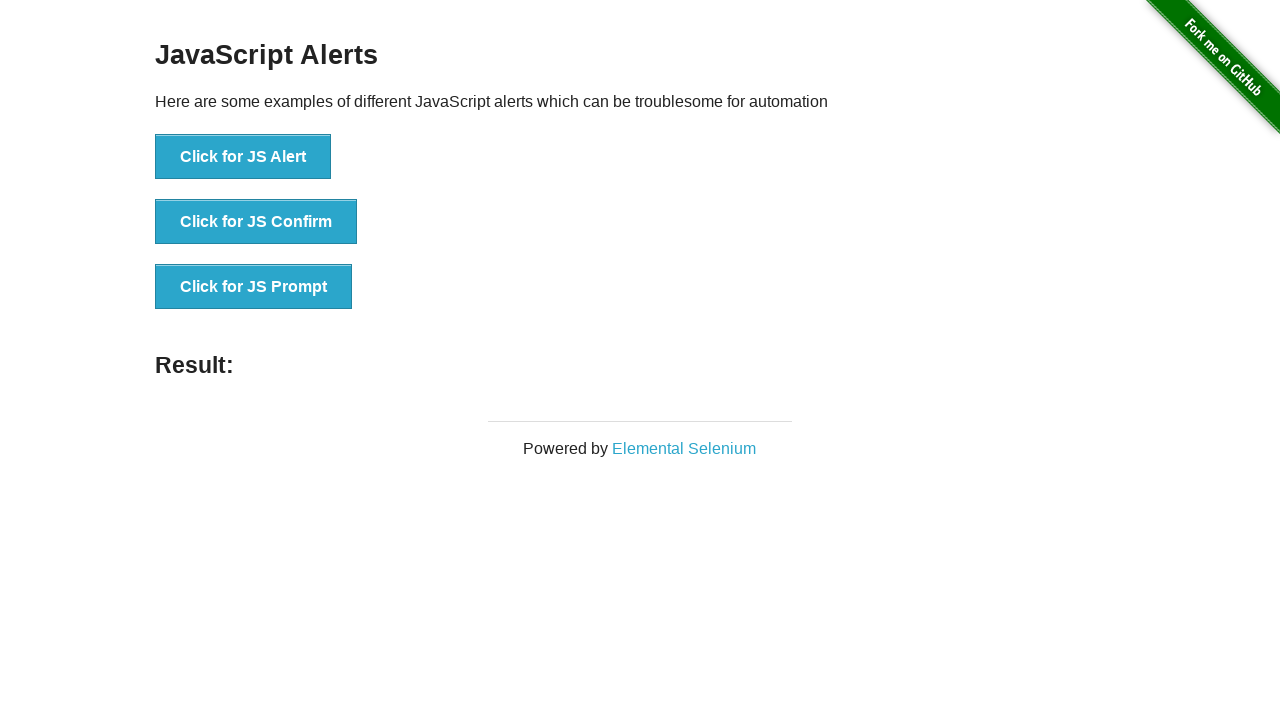

Clicked 'Click for JS Prompt' button to trigger JavaScript prompt alert at (254, 287) on xpath=//button[text()='Click for JS Prompt']
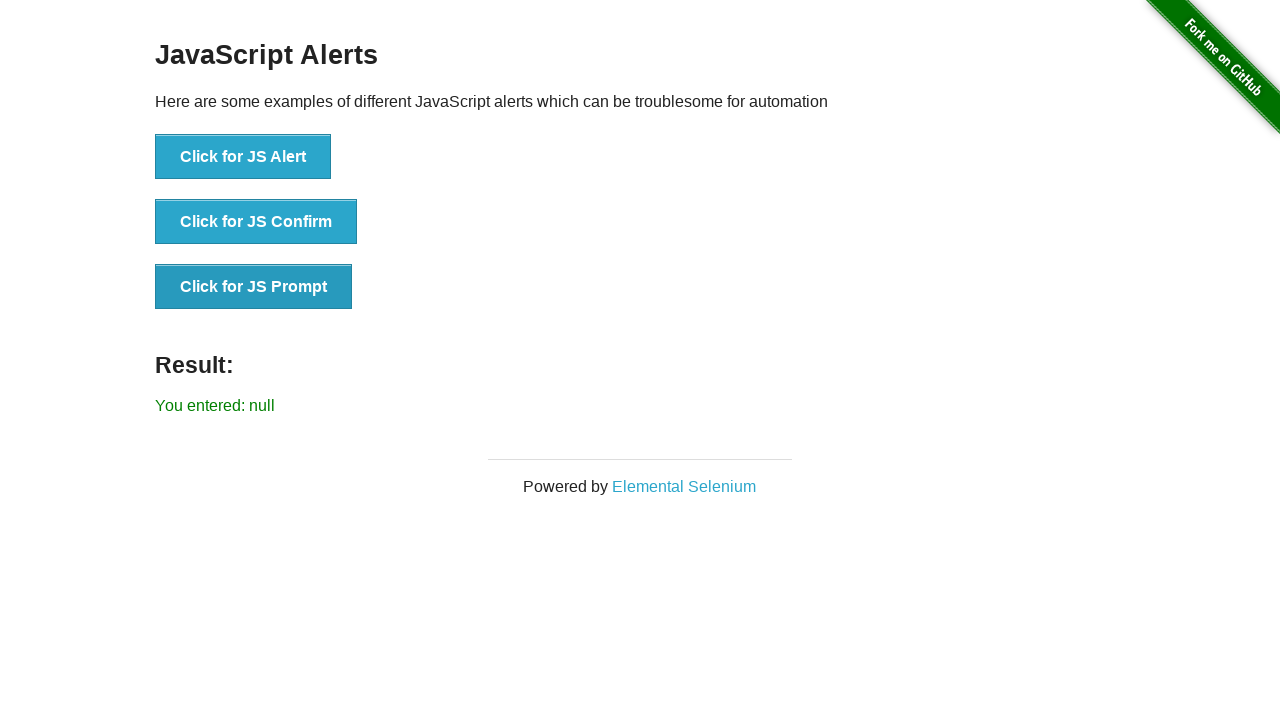

Set up dialog event handler to accept prompts with 'Selenium Tutorial'
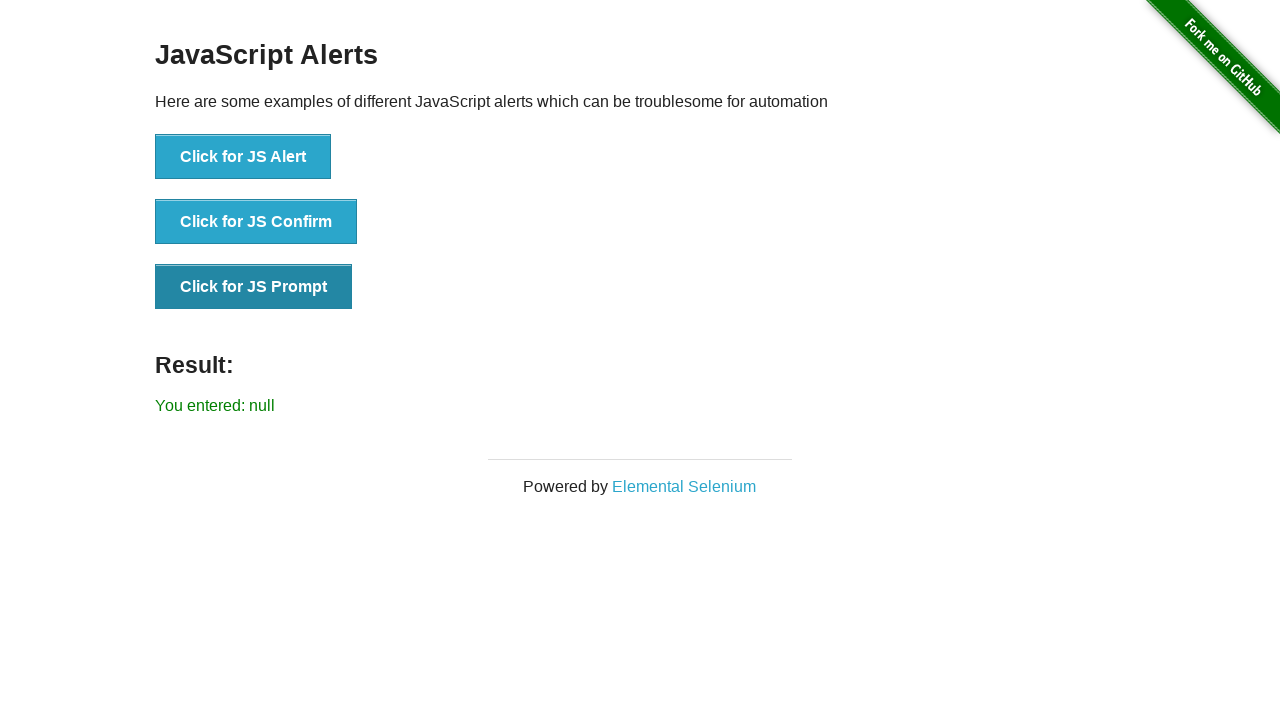

Re-clicked 'Click for JS Prompt' button to trigger dialog with handler active at (254, 287) on xpath=//button[text()='Click for JS Prompt']
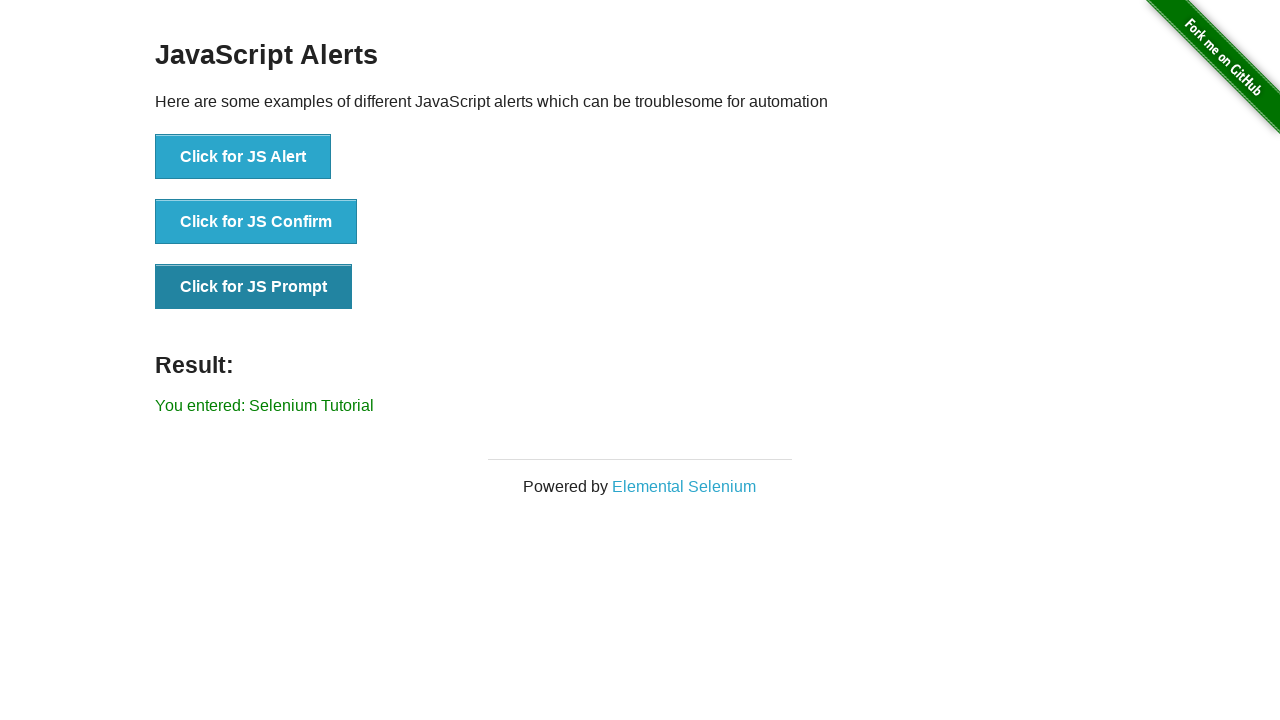

Set up one-time dialog event handler using page.once()
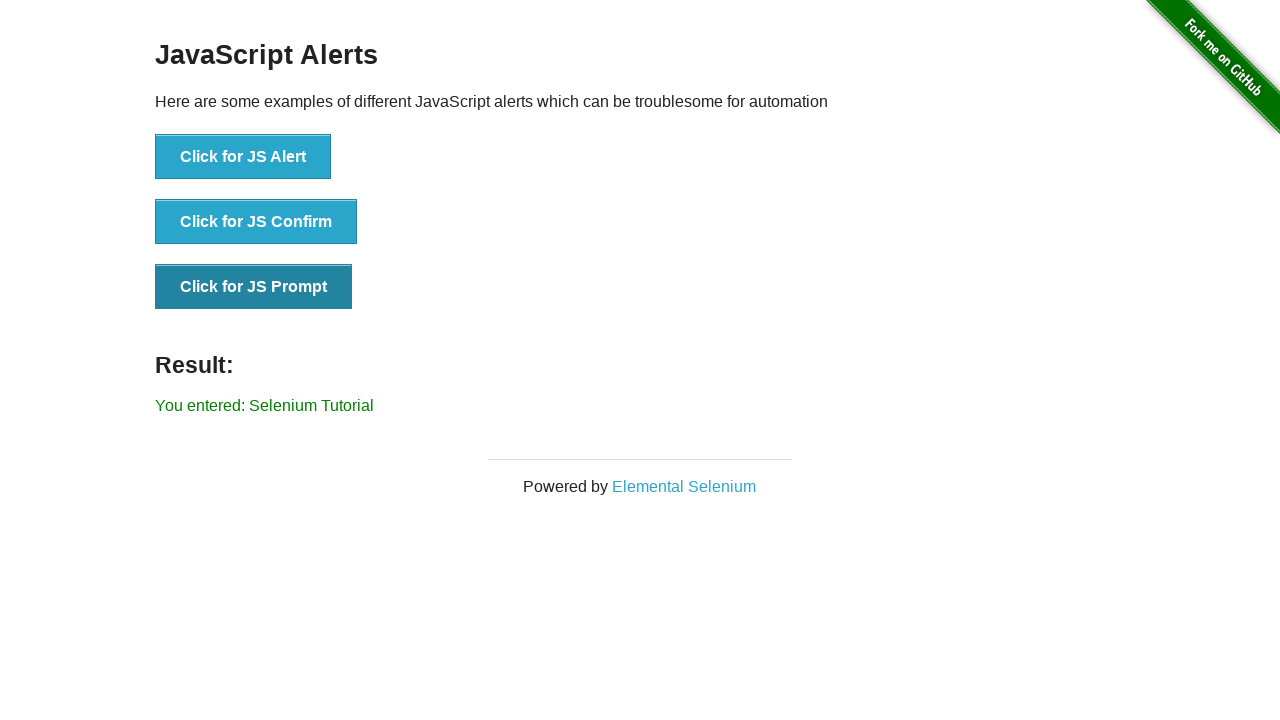

Clicked 'Click for JS Prompt' button to trigger dialog, which was handled by accepting with 'Selenium Tutorial' at (254, 287) on xpath=//button[text()='Click for JS Prompt']
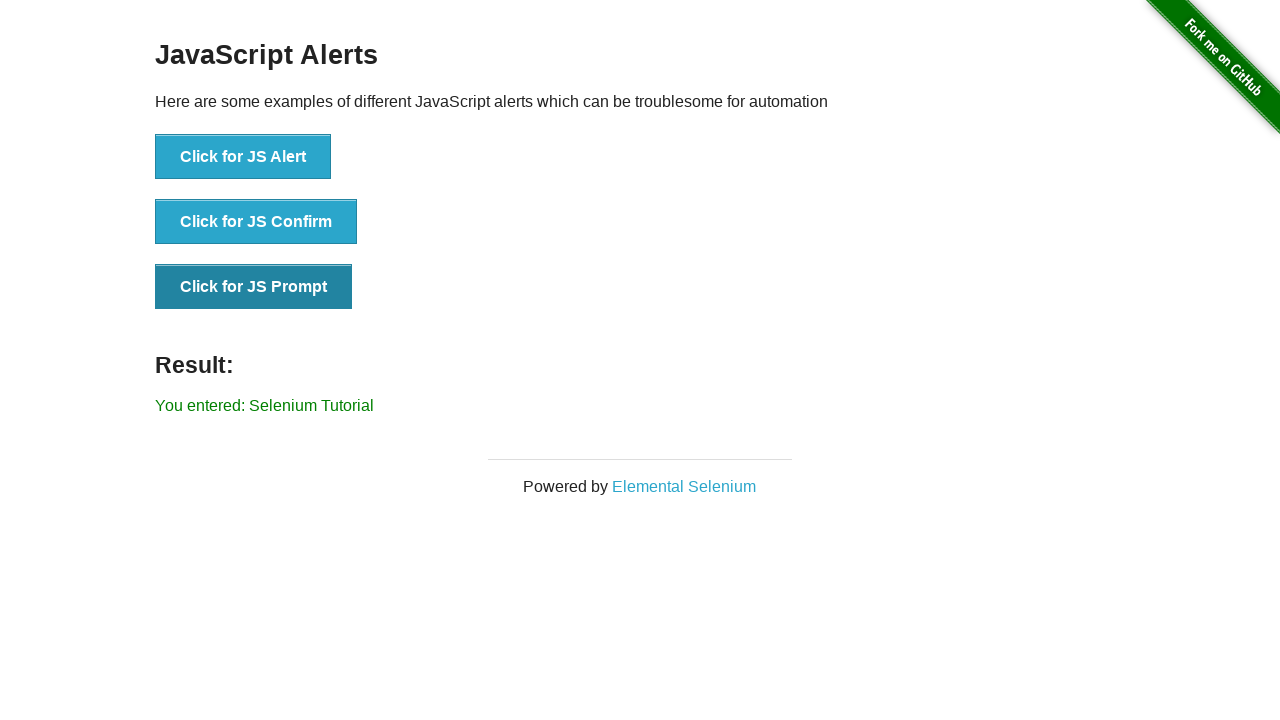

Waited for result element to appear on the page
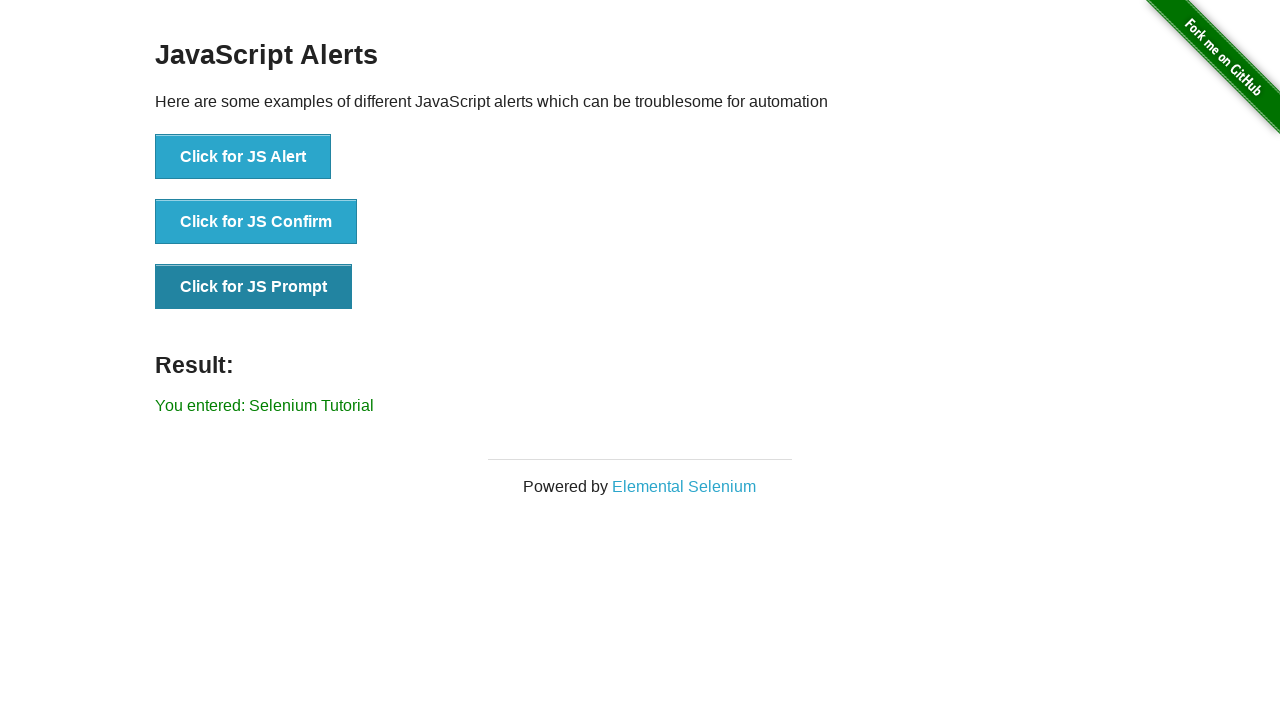

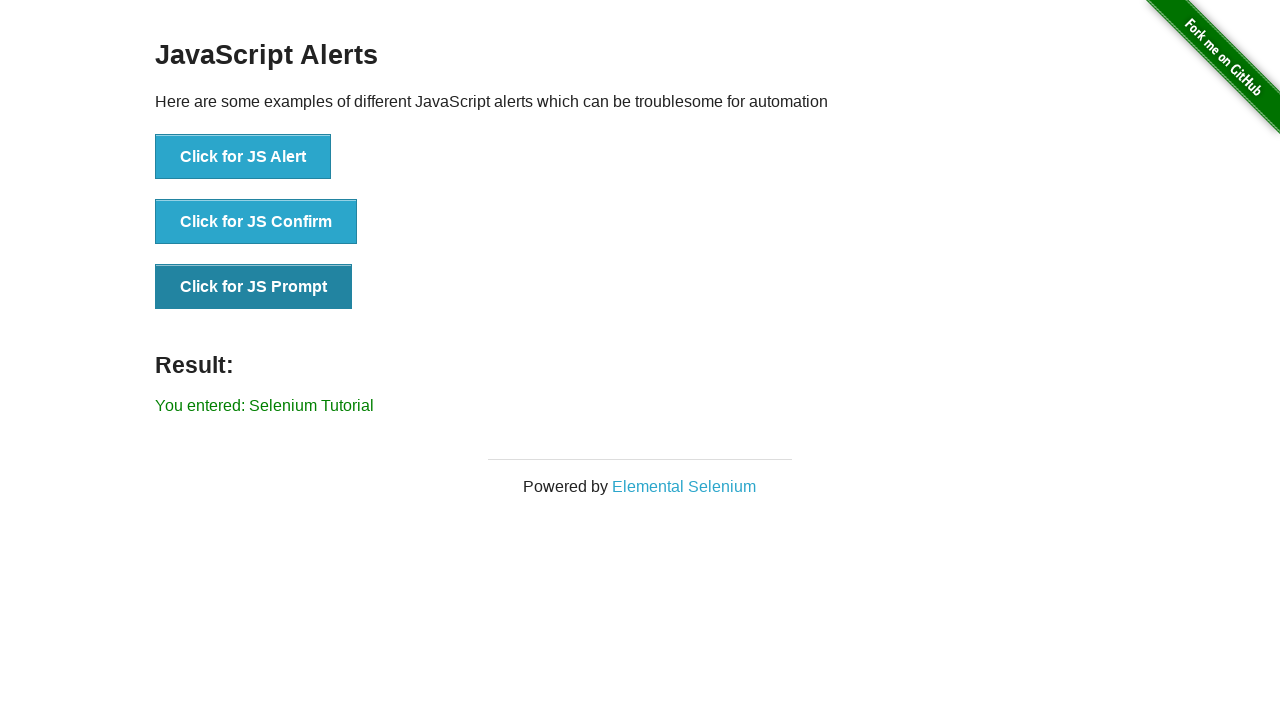